Tests deleting a completed task from the Completed filter

Starting URL: https://todomvc4tasj.herokuapp.com/

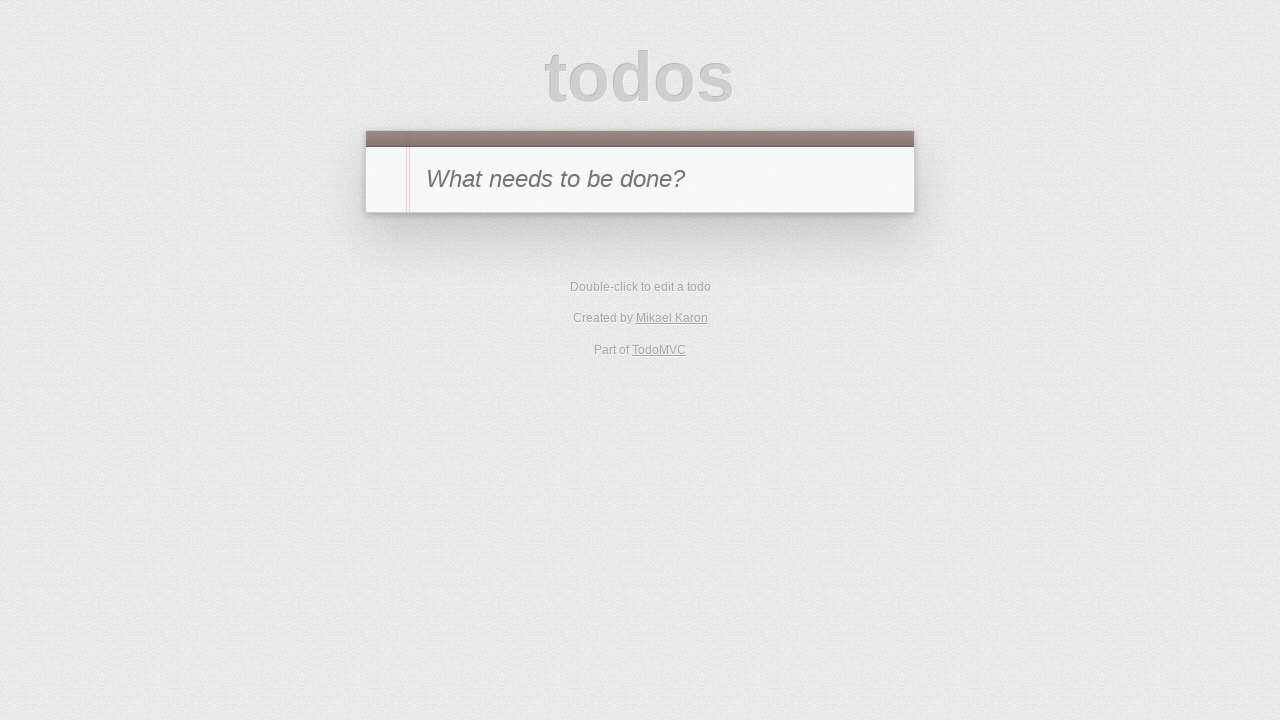

Set up completed task in localStorage
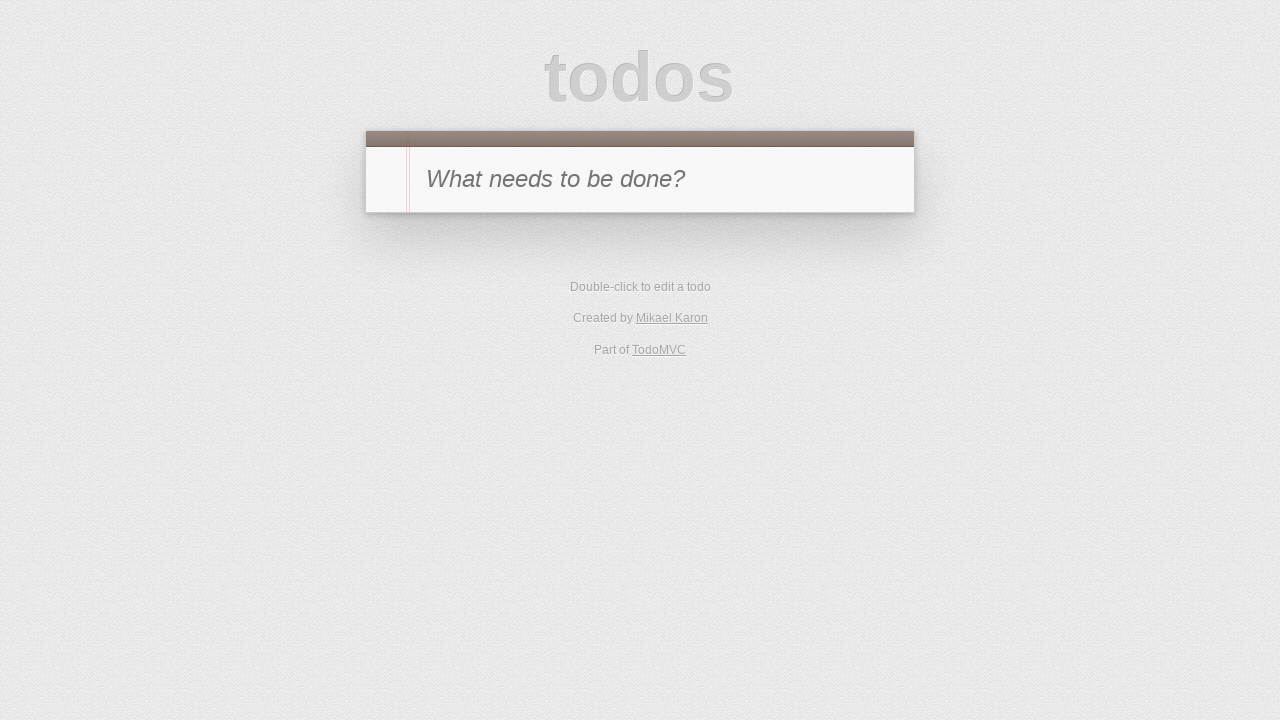

Reloaded page to load task from localStorage
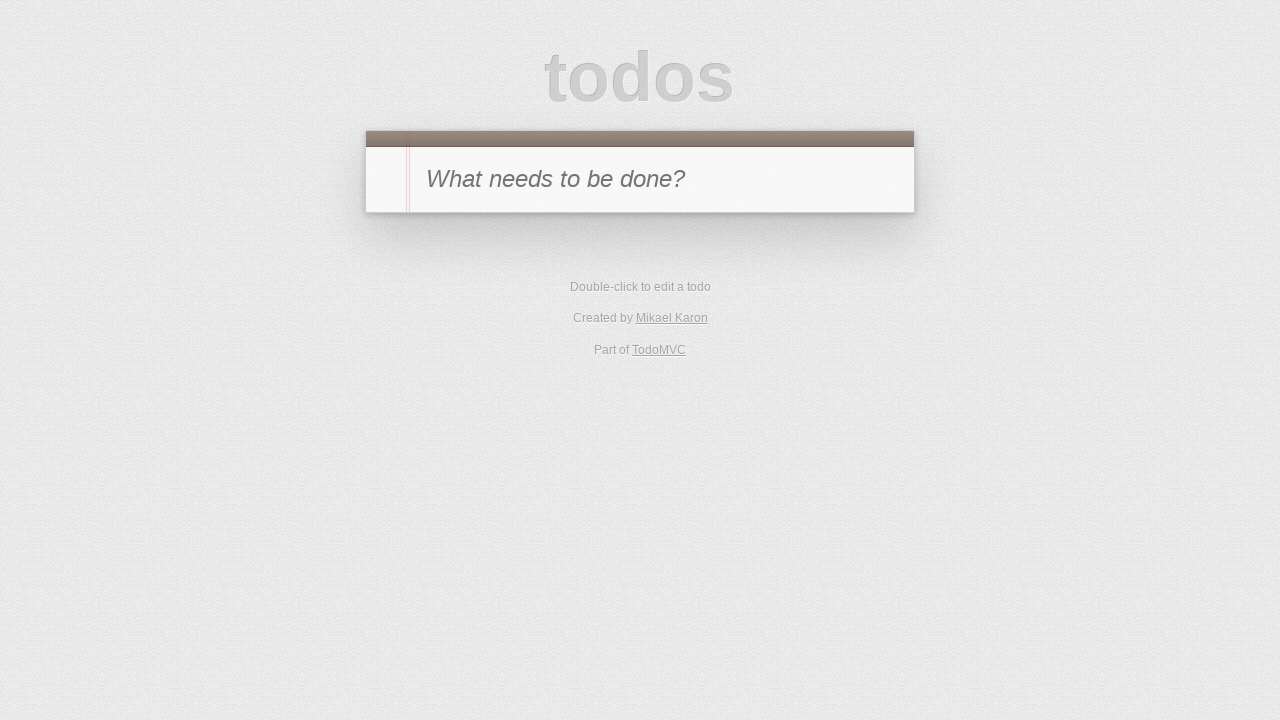

Clicked Completed filter at (676, 291) on text=Completed
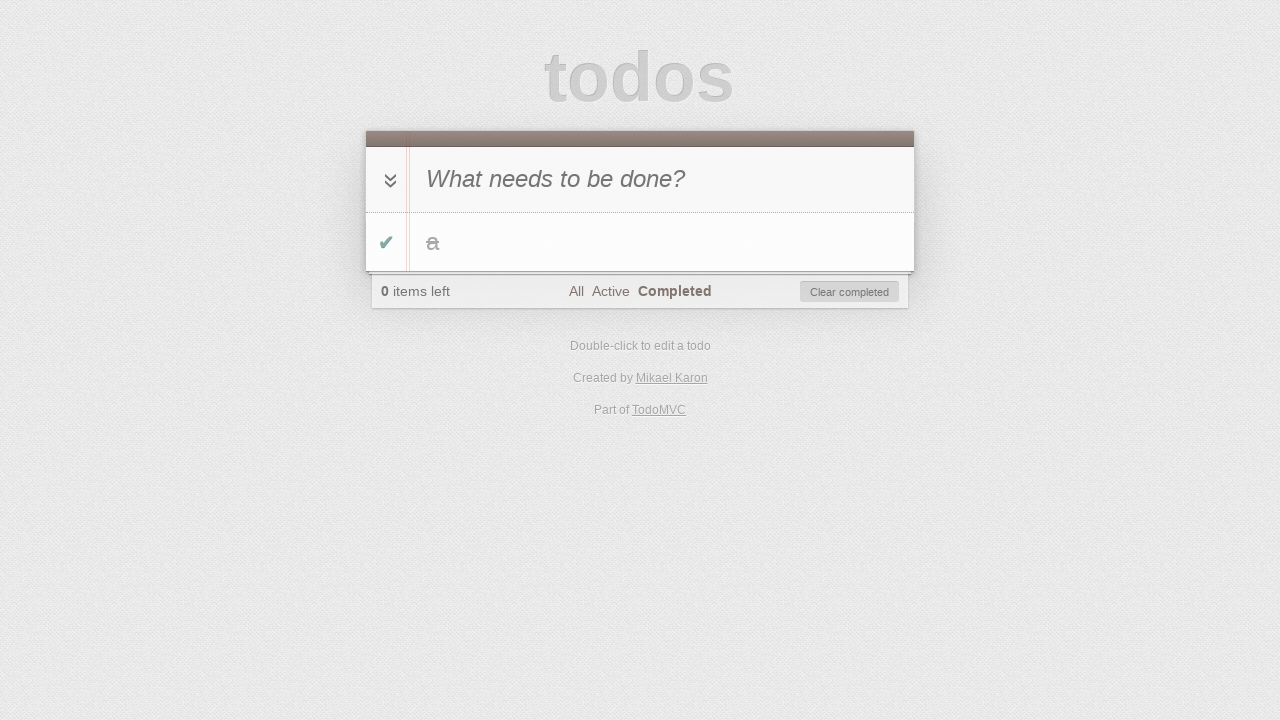

Hovered over completed task 'a' at (640, 242) on #todo-list li >> internal:has-text="a"i
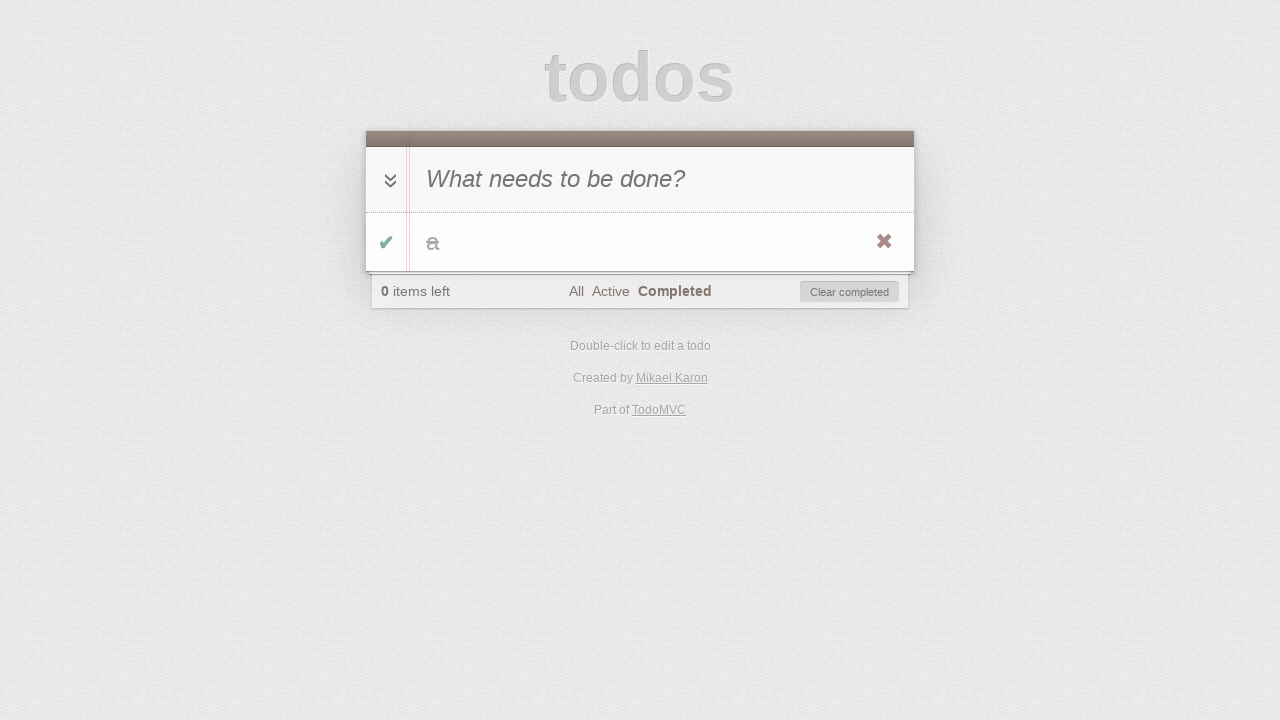

Clicked delete button on completed task 'a' at (884, 242) on #todo-list li >> internal:has-text="a"i >> .destroy
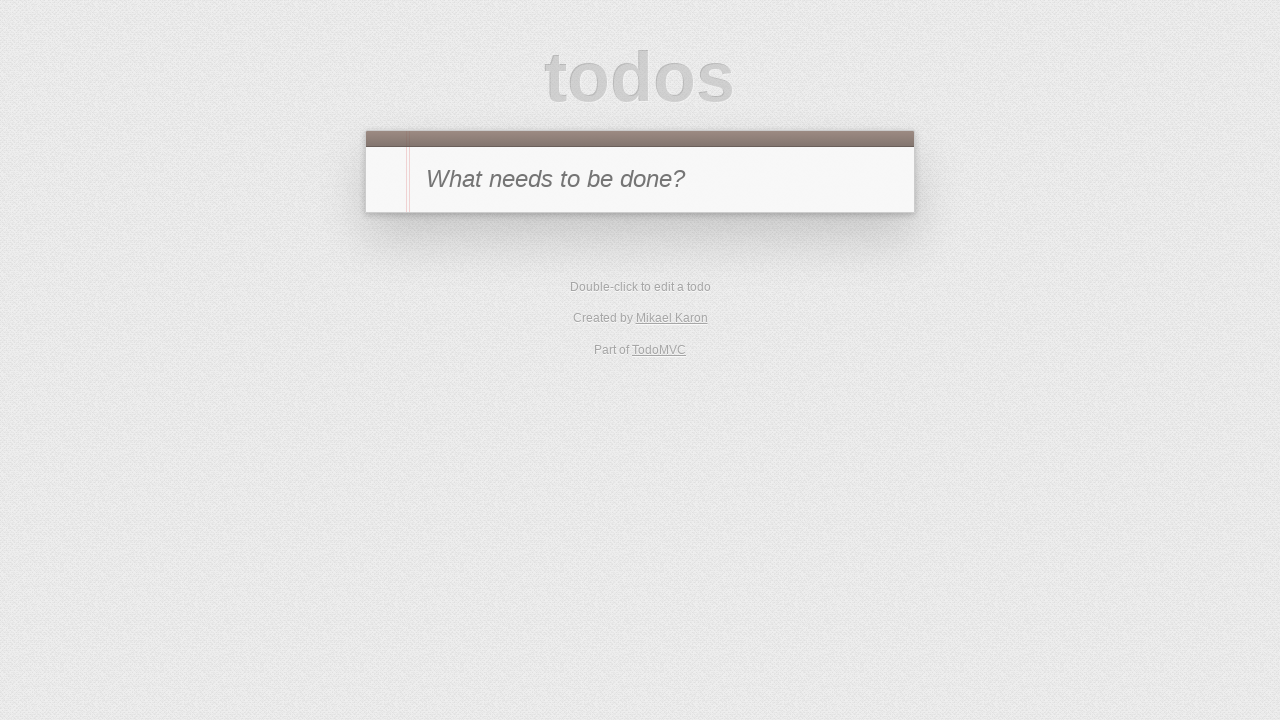

Verified task list is empty after deletion
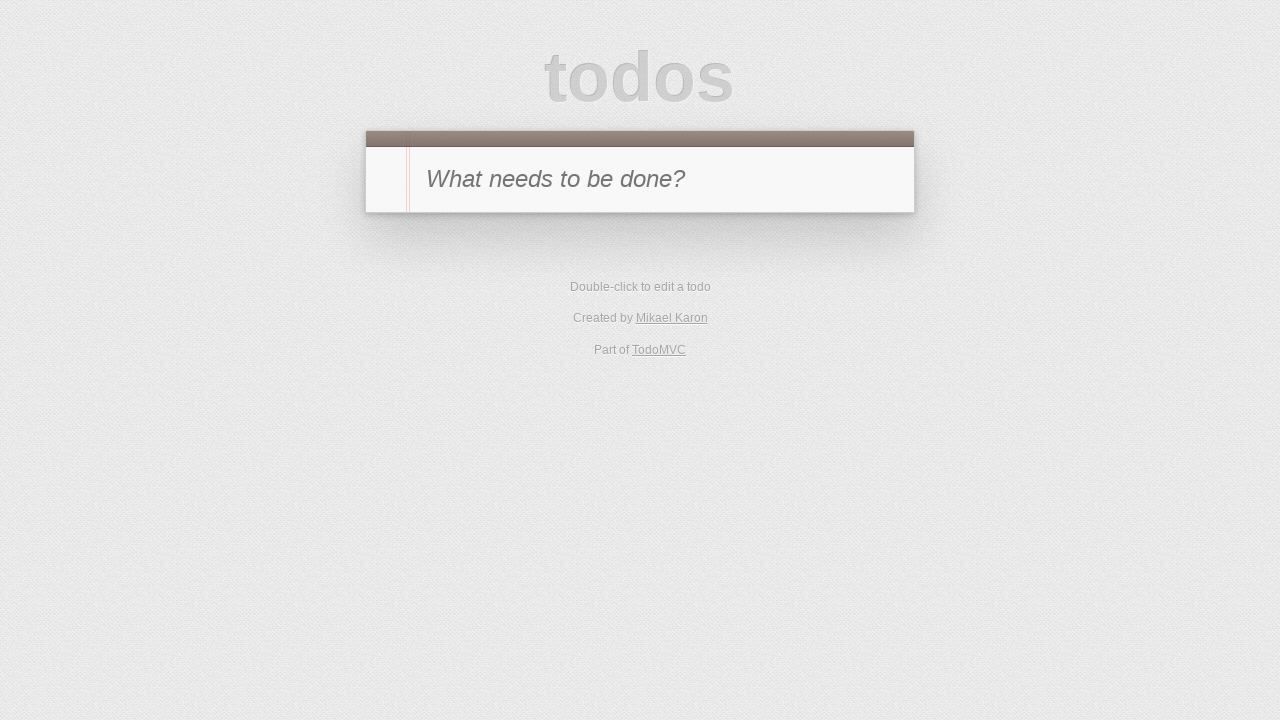

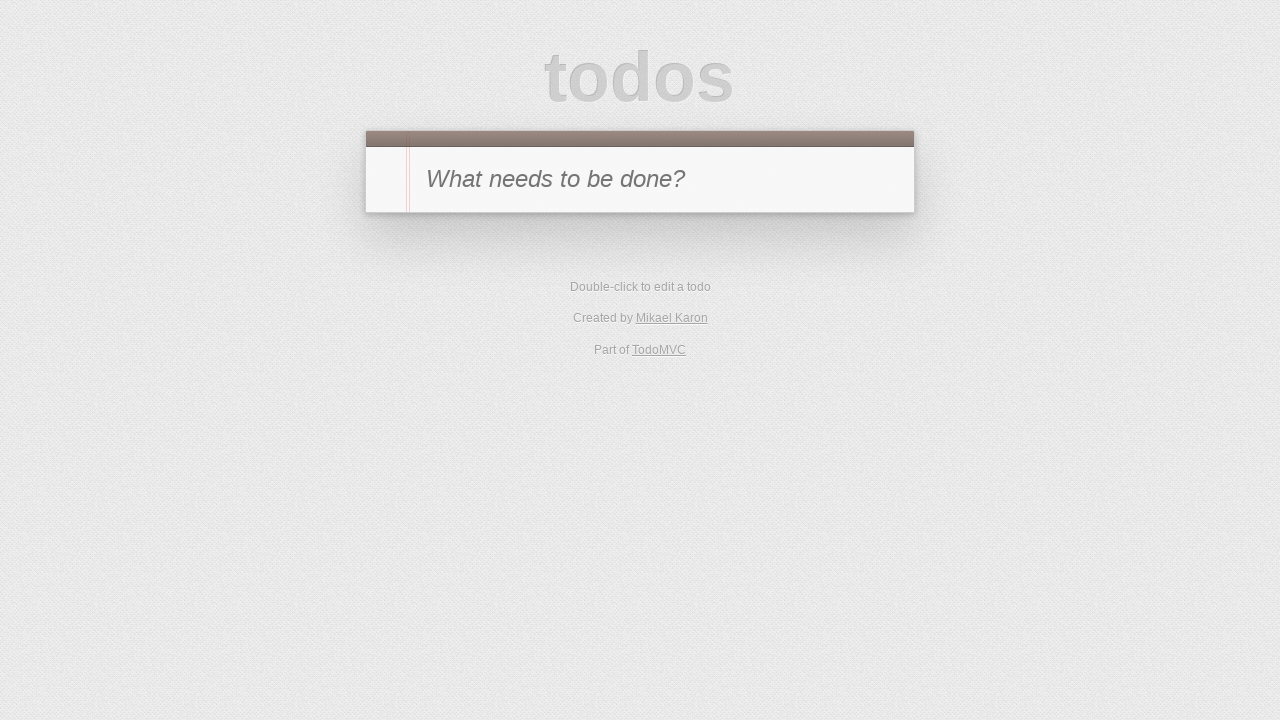